Tests dynamic loading with insufficient wait time (3 seconds) before checking for the loaded element

Starting URL: https://automationfc.github.io/dynamic-loading/

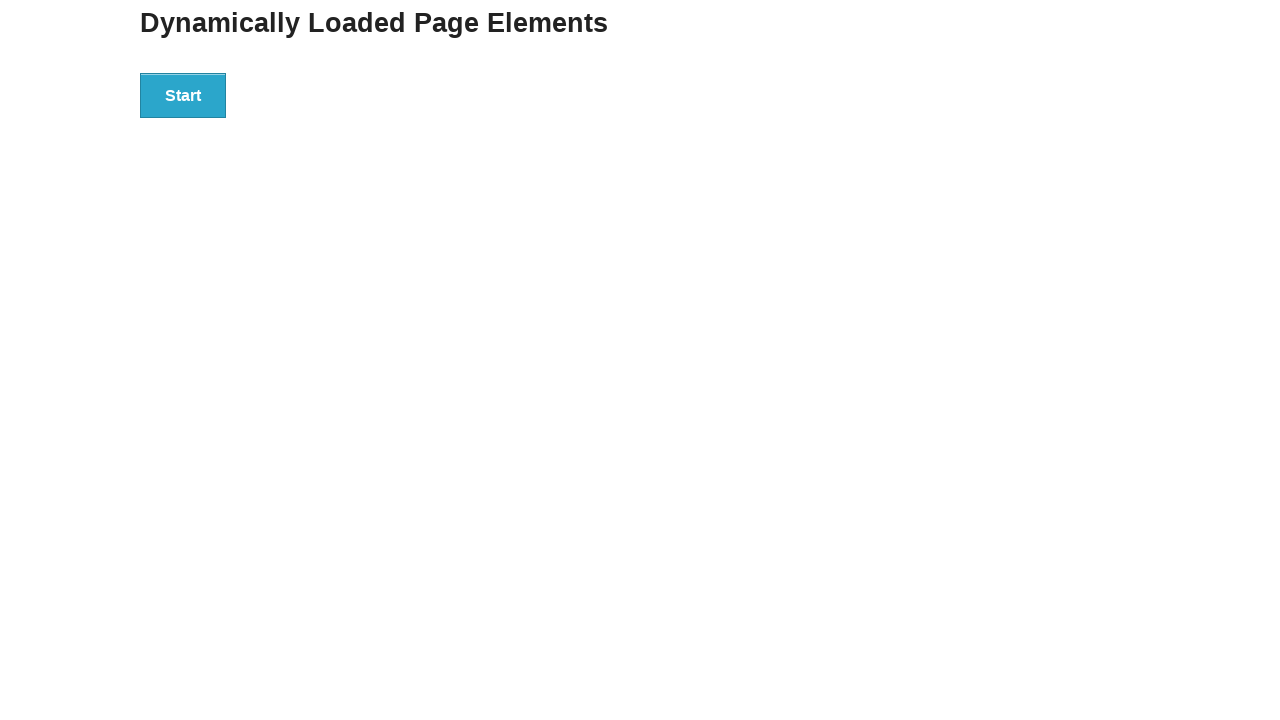

Clicked start button to trigger dynamic loading at (183, 95) on div#start>button
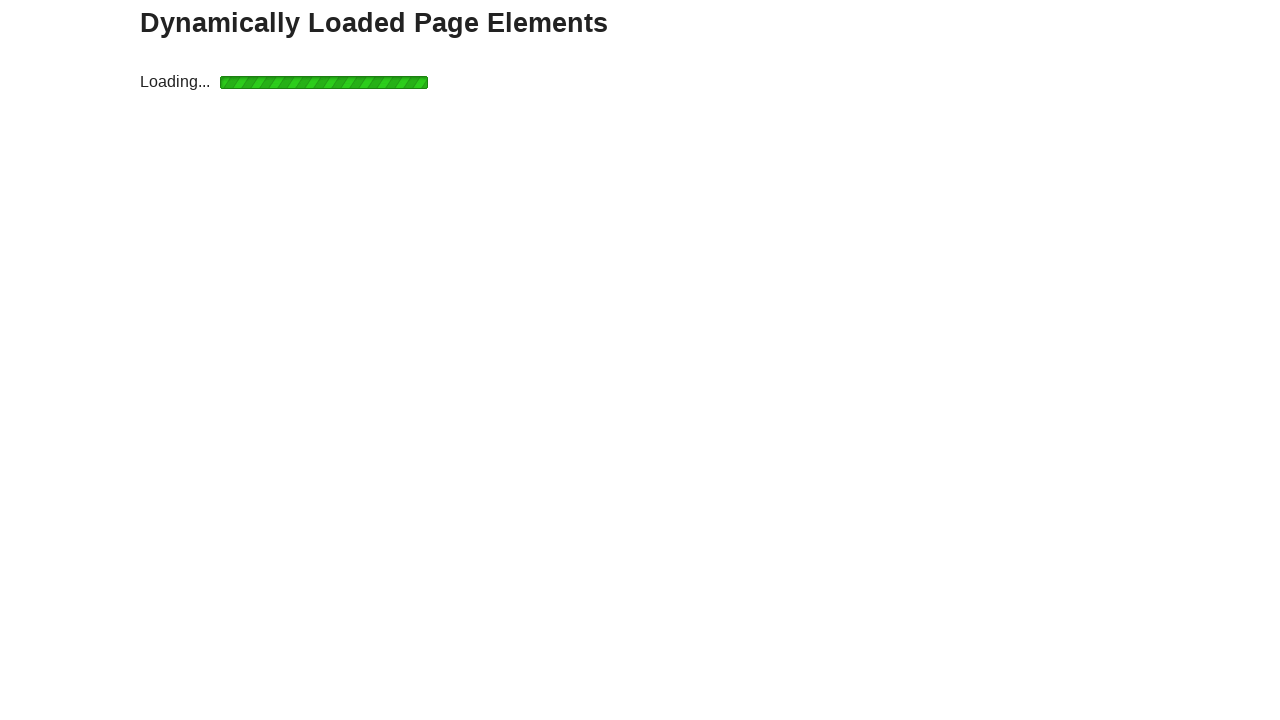

Waited 3 seconds (insufficient time for element to load)
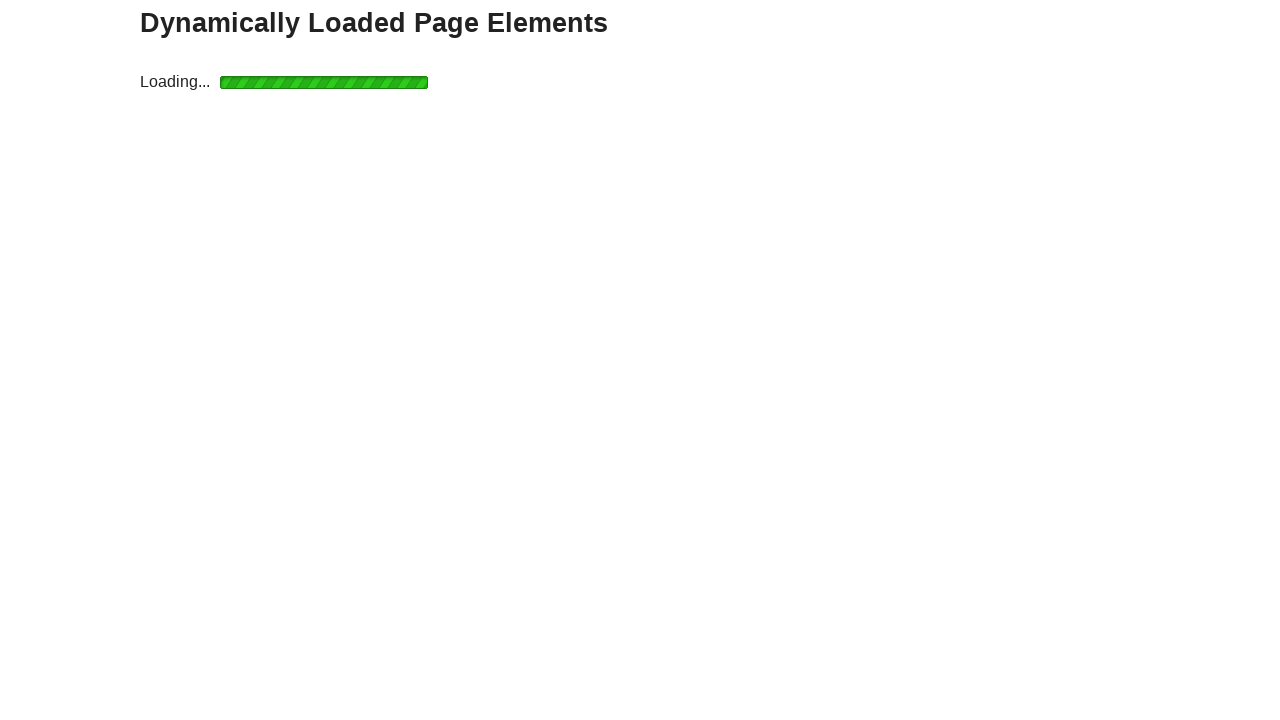

Asserted that the loaded element contains 'Hello World!'
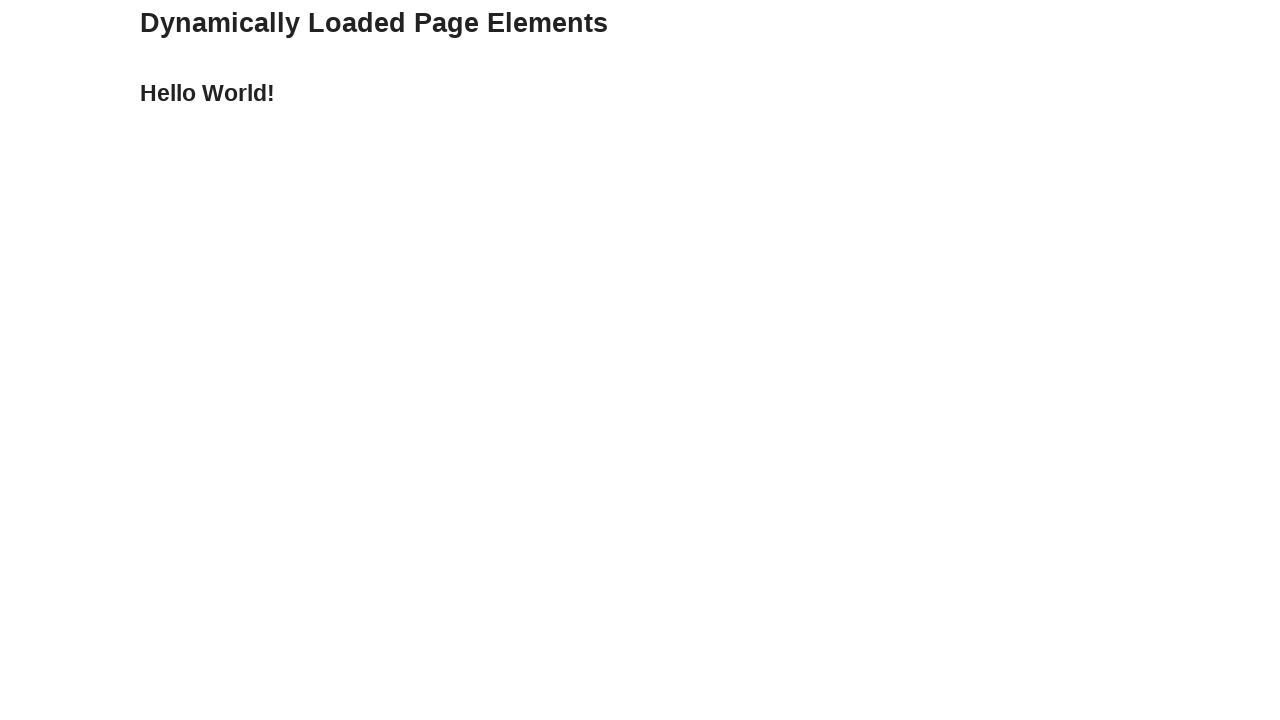

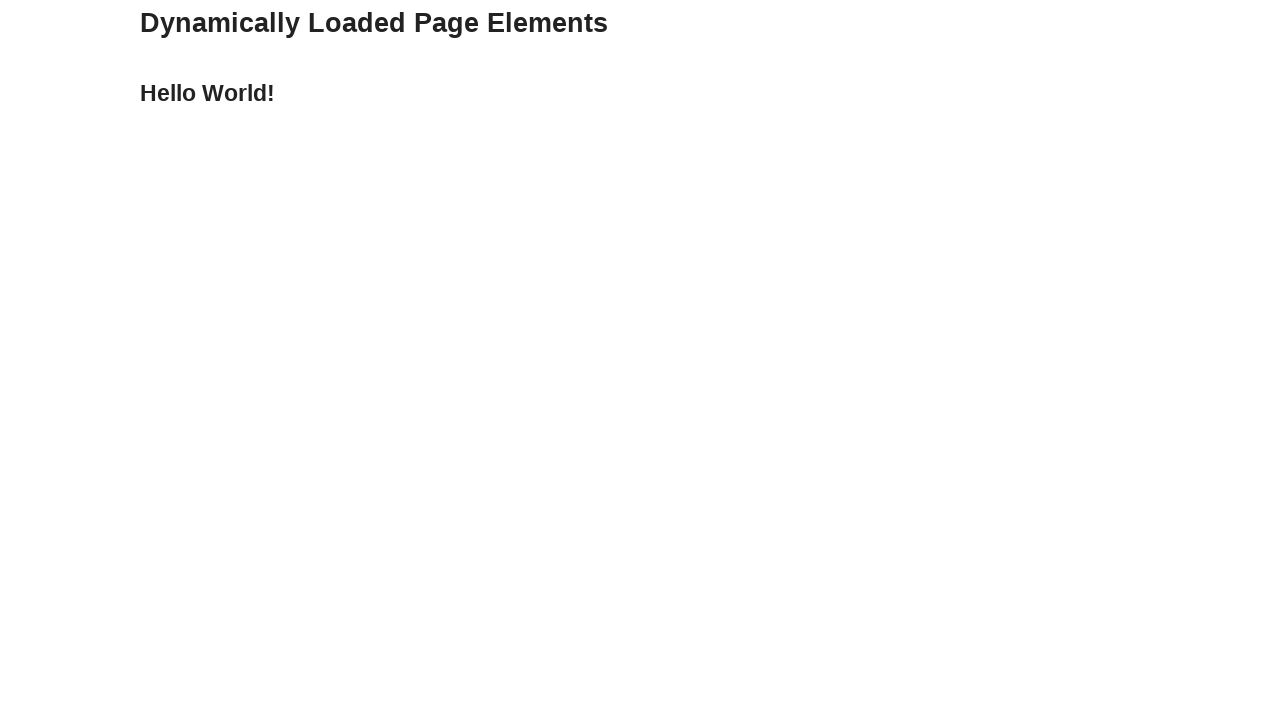